Tests that the complete all checkbox updates state when individual items are completed or cleared

Starting URL: https://demo.playwright.dev/todomvc

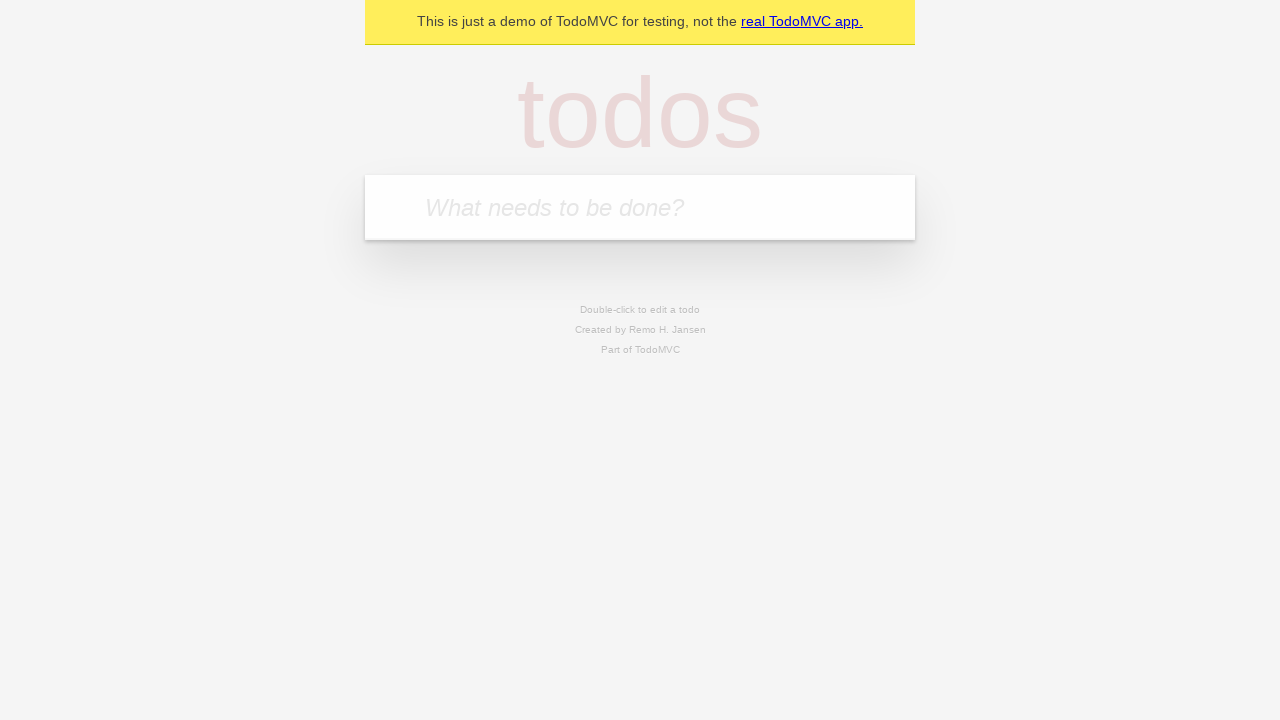

Filled todo input with 'buy some cheese' on internal:attr=[placeholder="What needs to be done?"i]
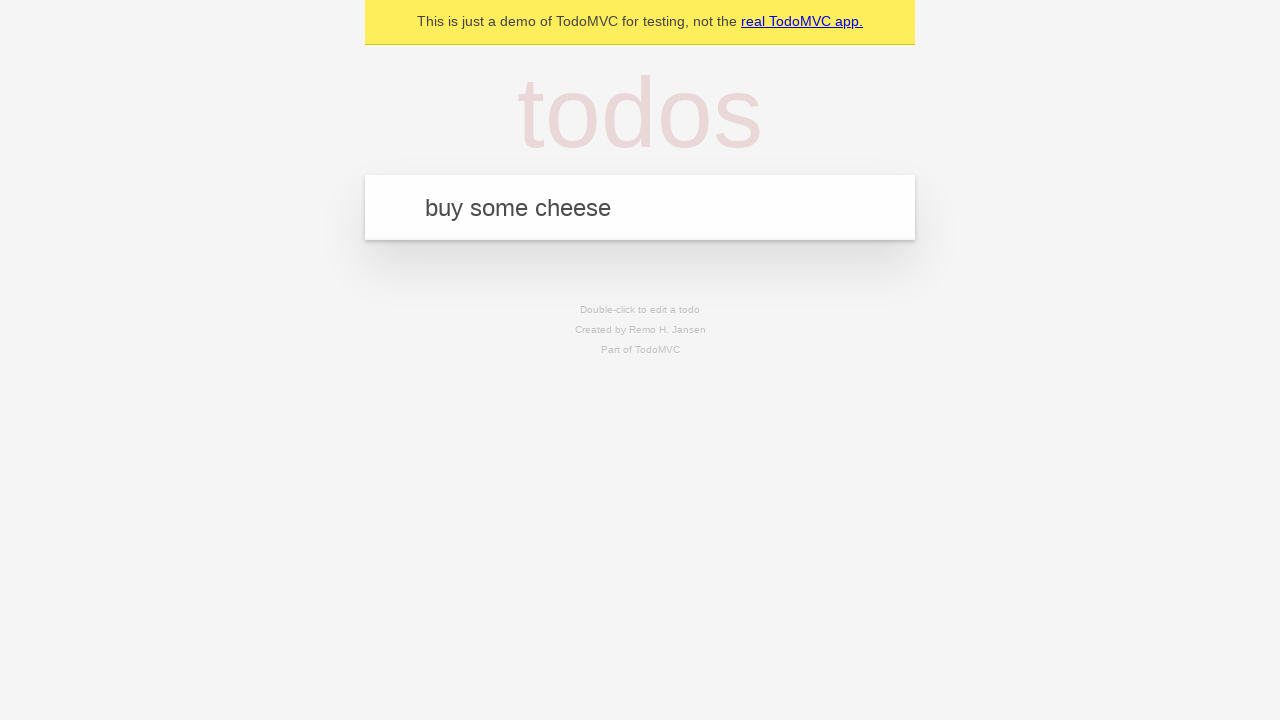

Pressed Enter to add first todo item on internal:attr=[placeholder="What needs to be done?"i]
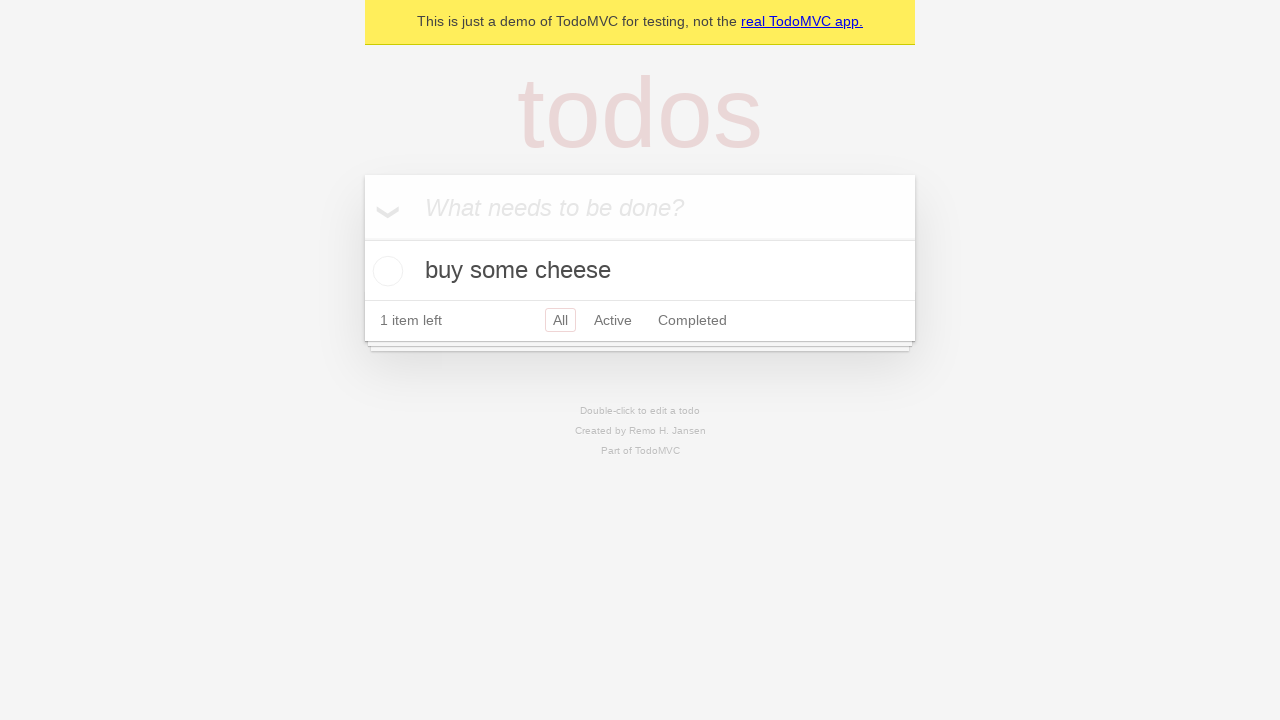

Filled todo input with 'feed the cat' on internal:attr=[placeholder="What needs to be done?"i]
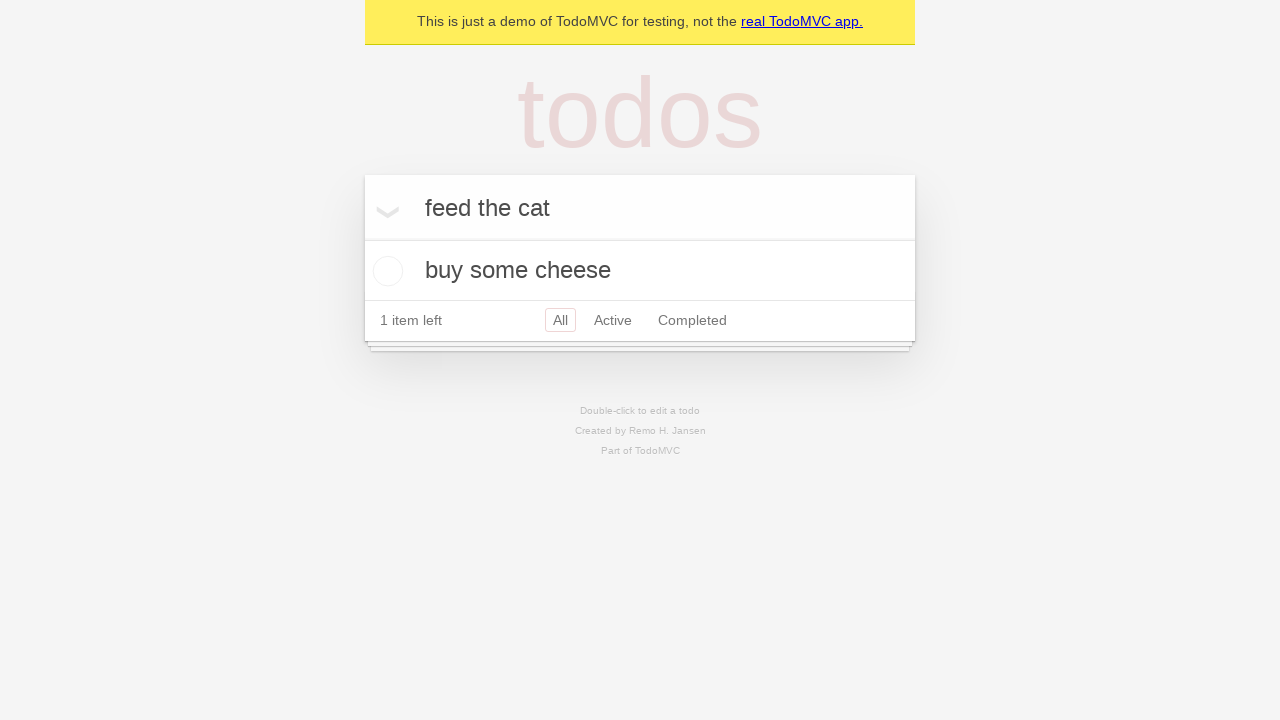

Pressed Enter to add second todo item on internal:attr=[placeholder="What needs to be done?"i]
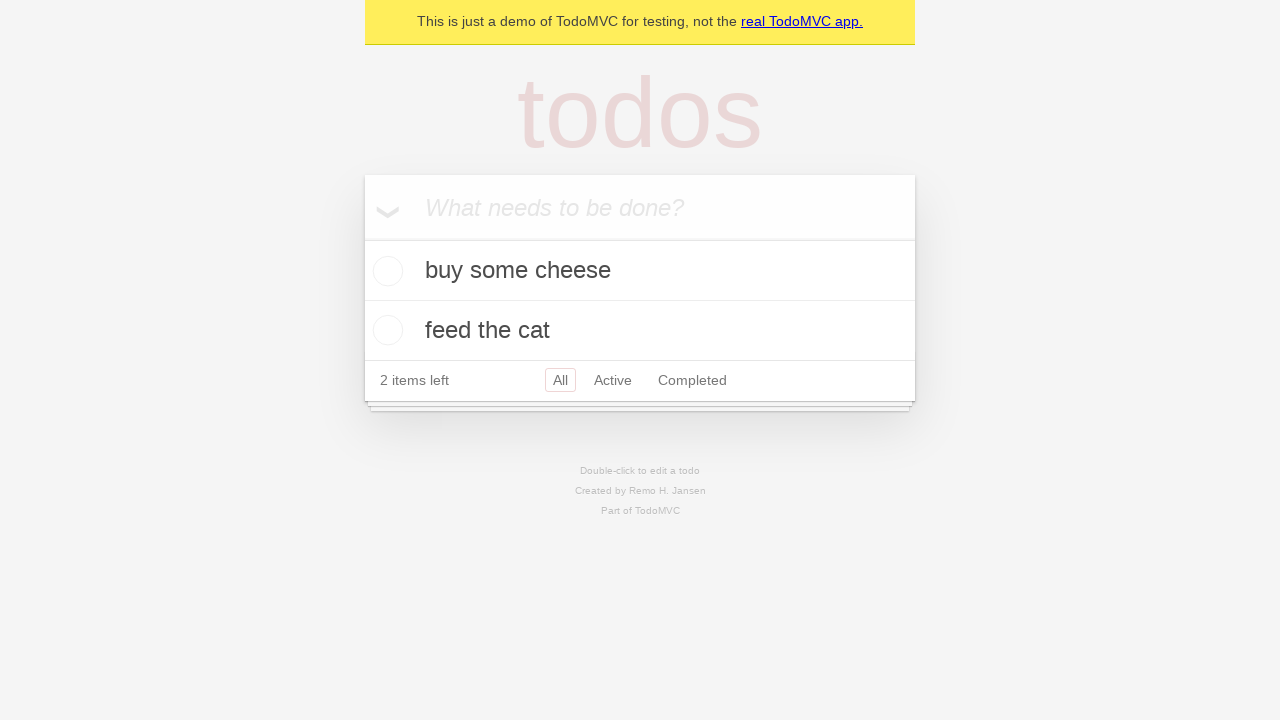

Filled todo input with 'book a doctors appointment' on internal:attr=[placeholder="What needs to be done?"i]
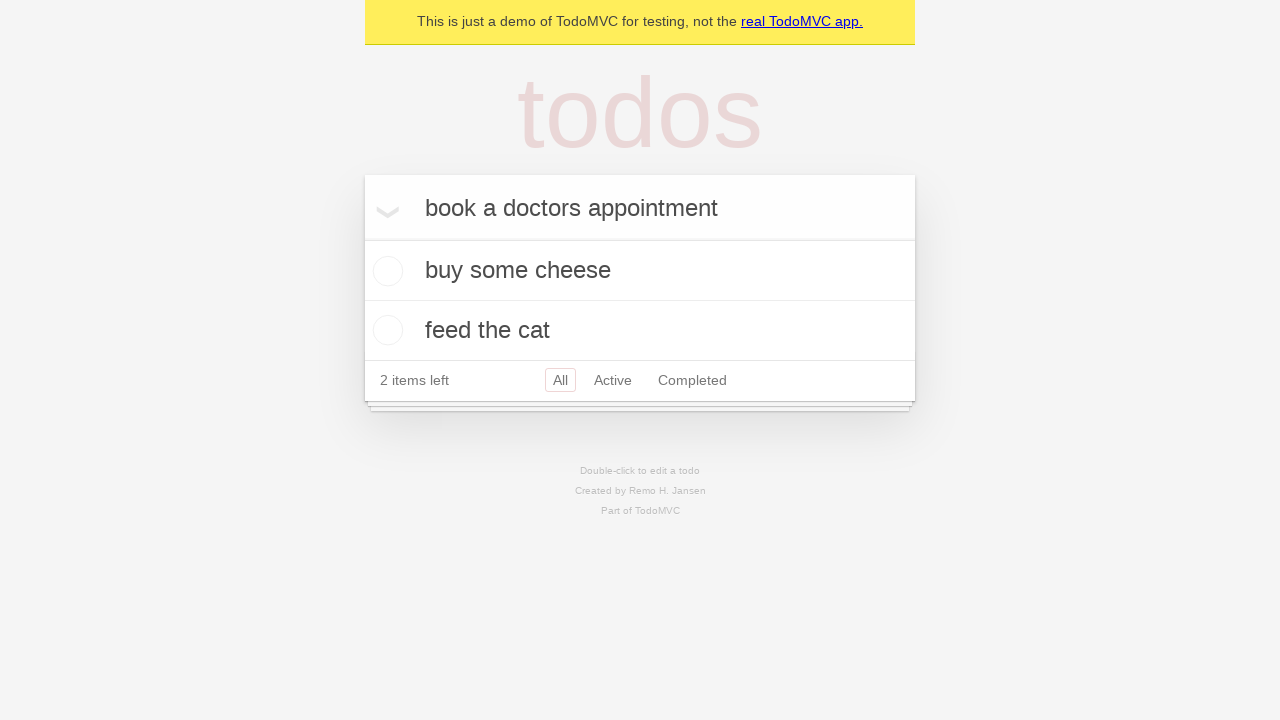

Pressed Enter to add third todo item on internal:attr=[placeholder="What needs to be done?"i]
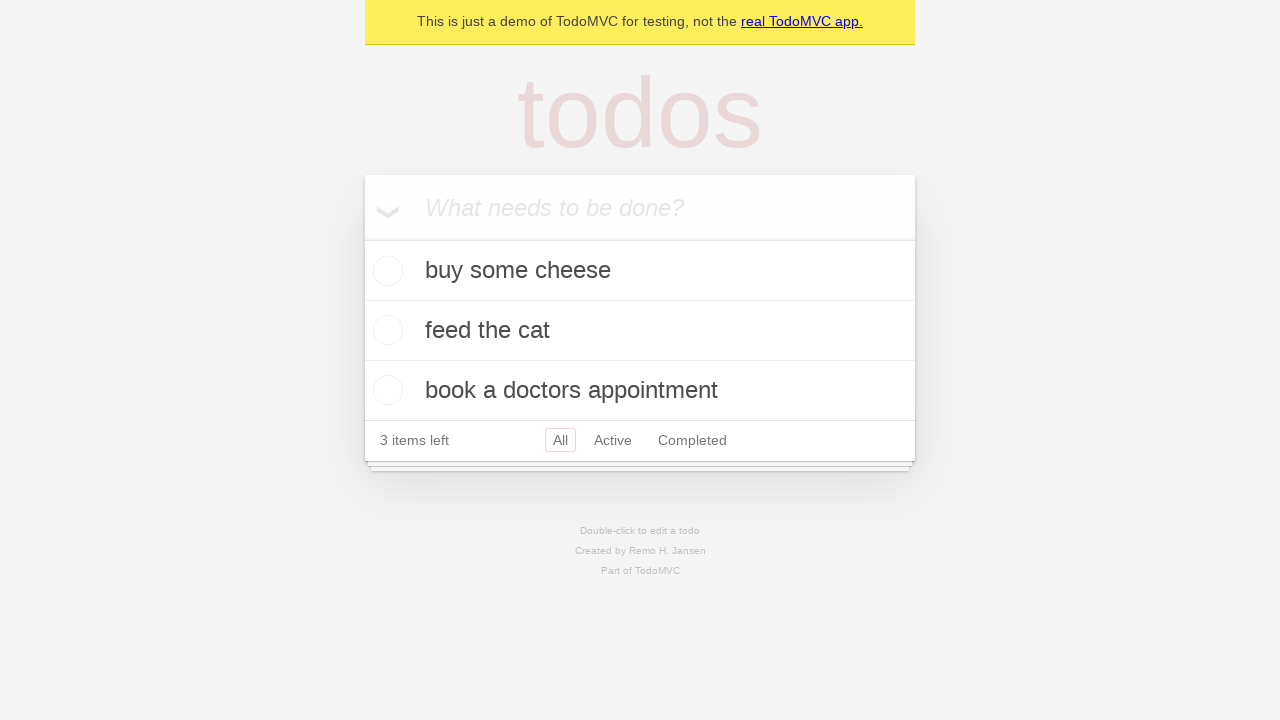

Checked the 'Mark all as complete' checkbox at (362, 238) on internal:label="Mark all as complete"i
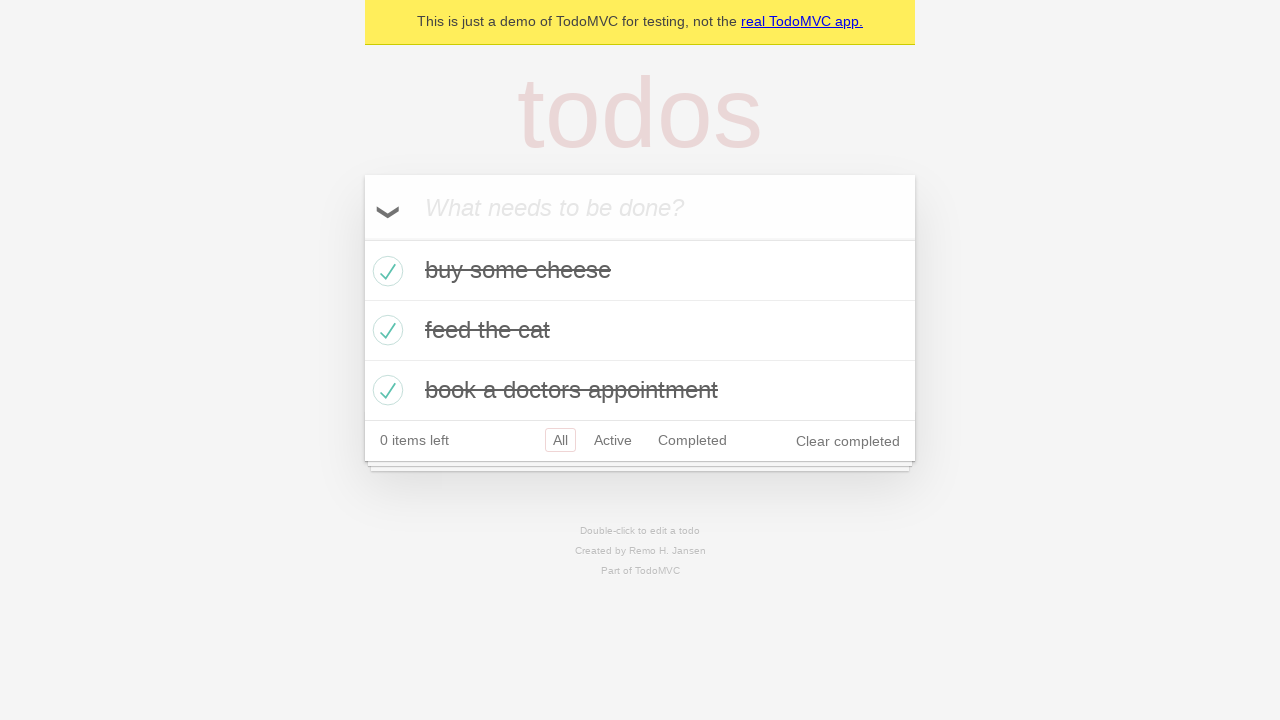

Unchecked the first todo item at (385, 271) on internal:testid=[data-testid="todo-item"s] >> nth=0 >> internal:role=checkbox
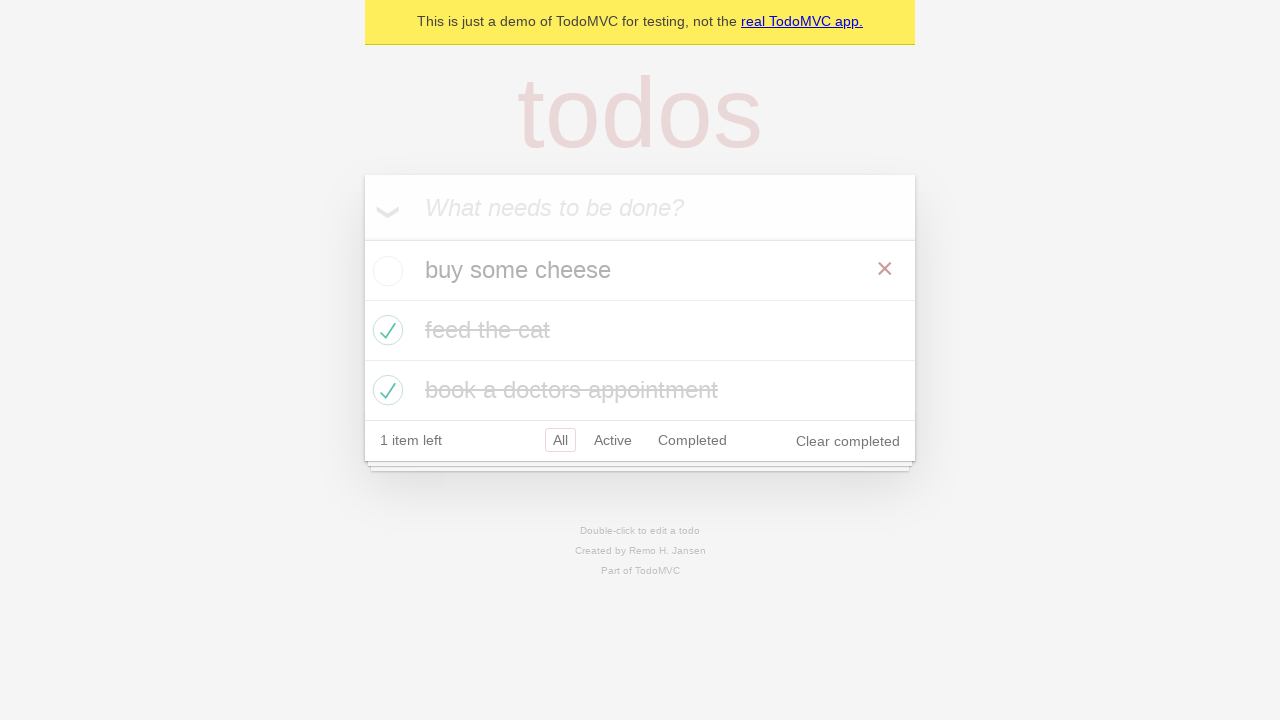

Checked the first todo item again at (385, 271) on internal:testid=[data-testid="todo-item"s] >> nth=0 >> internal:role=checkbox
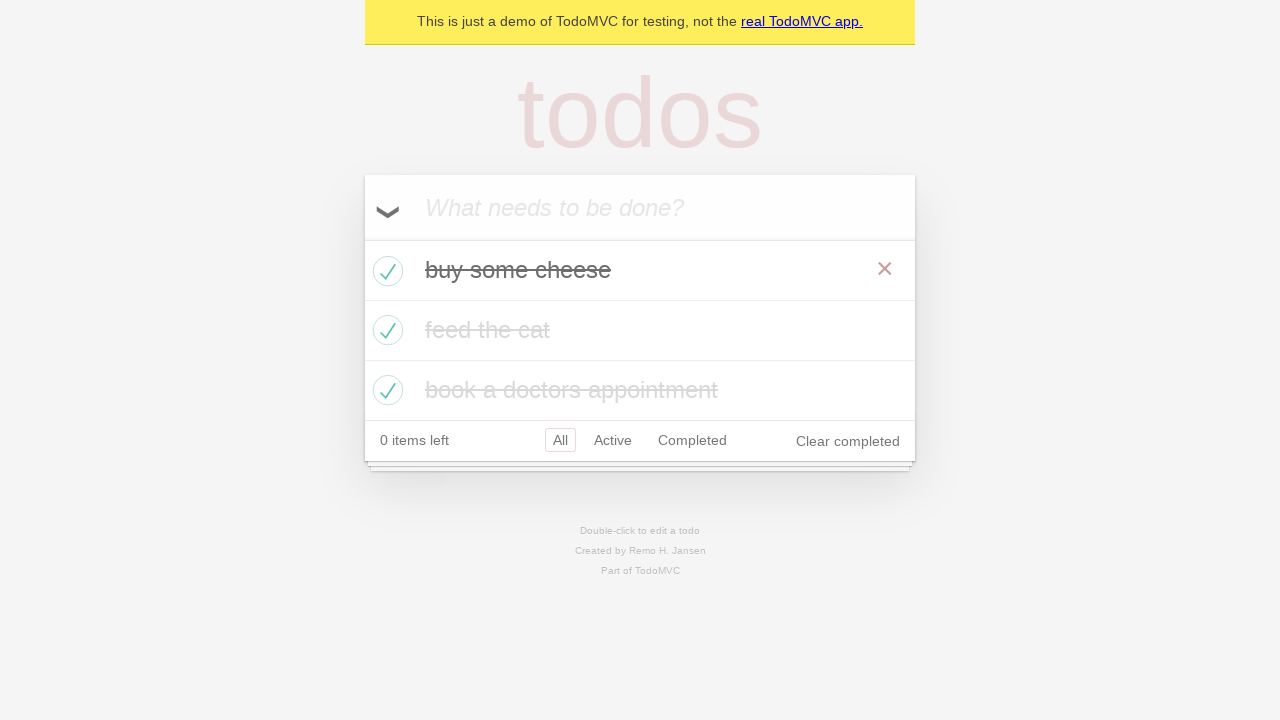

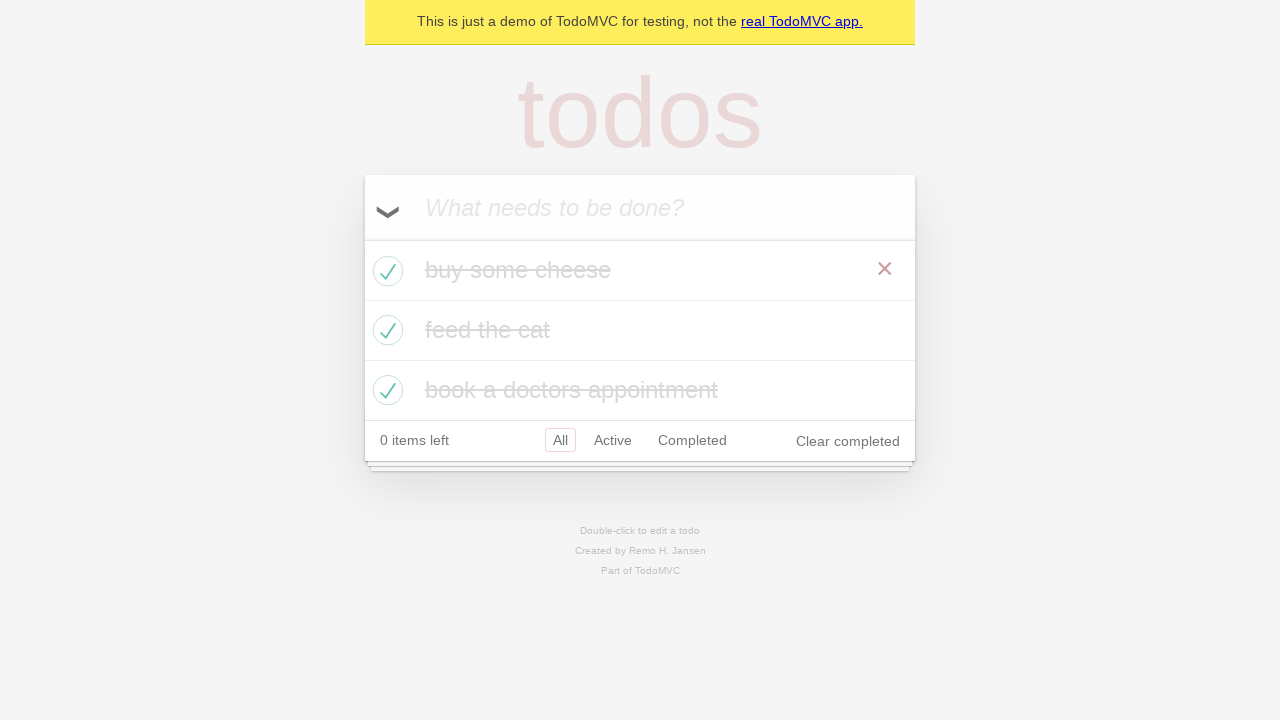